Tests the JavaScript alert button on the basic elements page and verifies the alert message

Starting URL: http://automationbykrishna.com/#

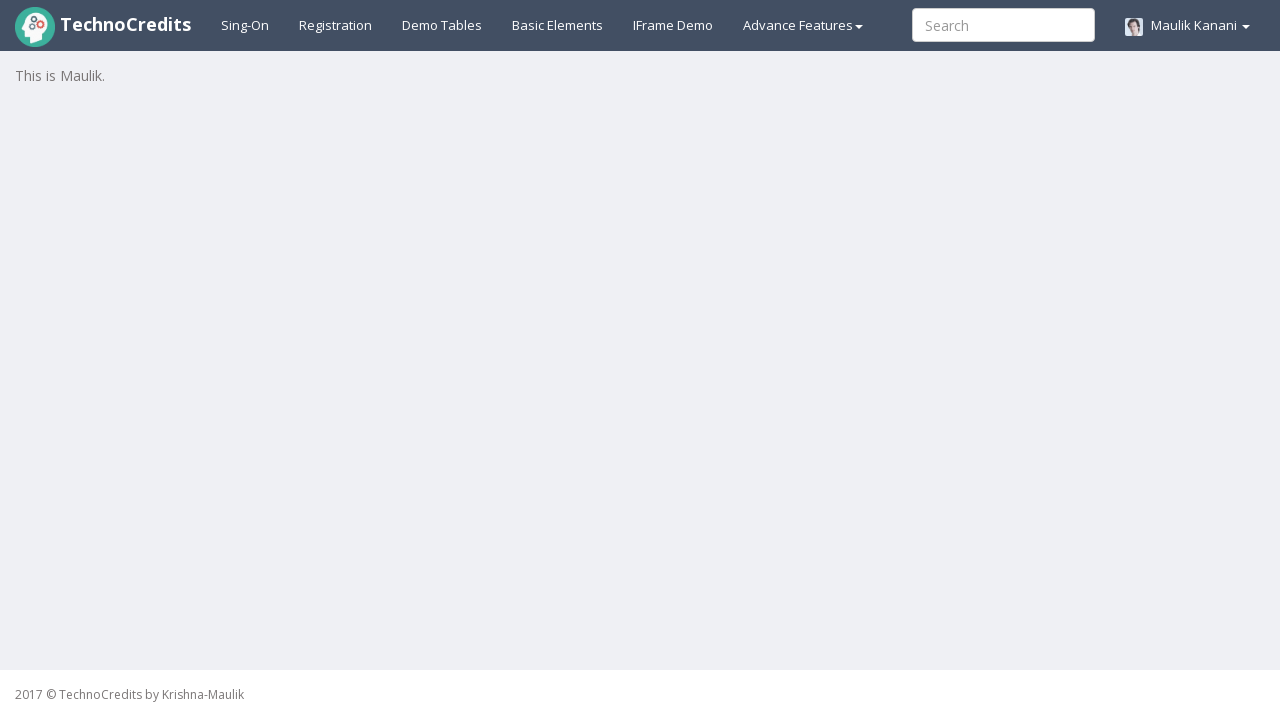

Clicked on basic elements tab at (558, 25) on a#basicelements
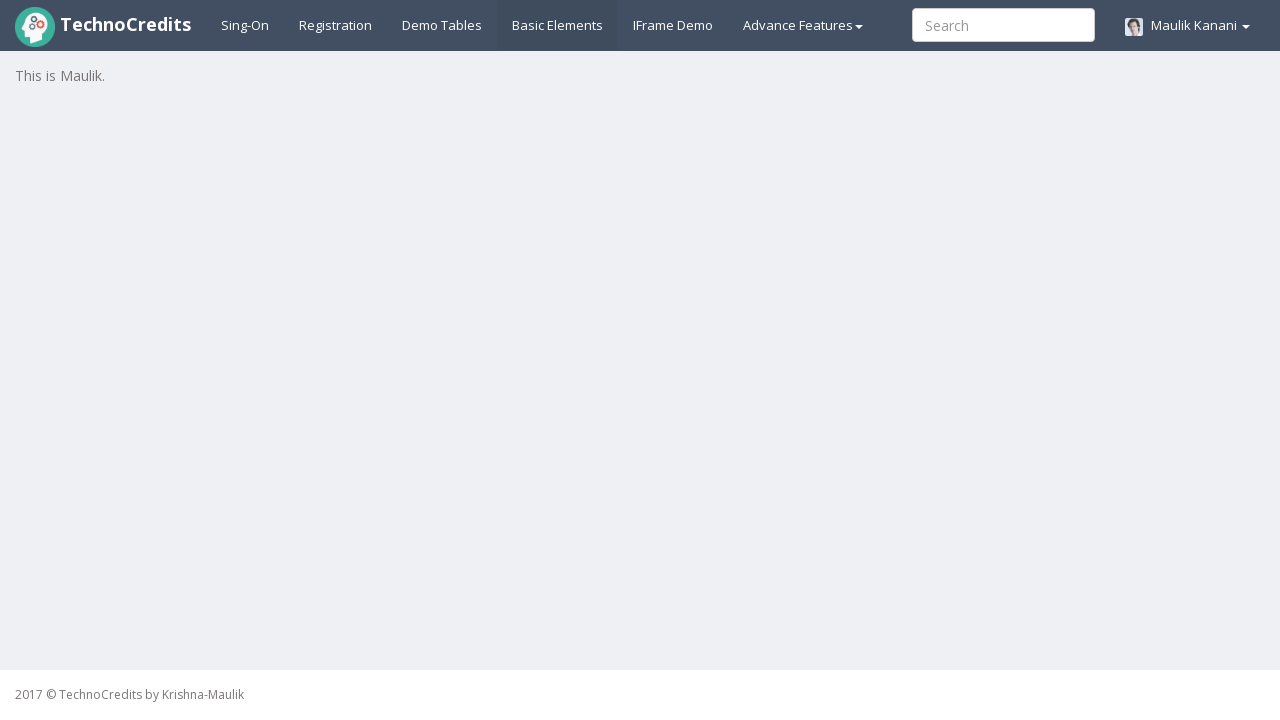

Alert button loaded and became visible
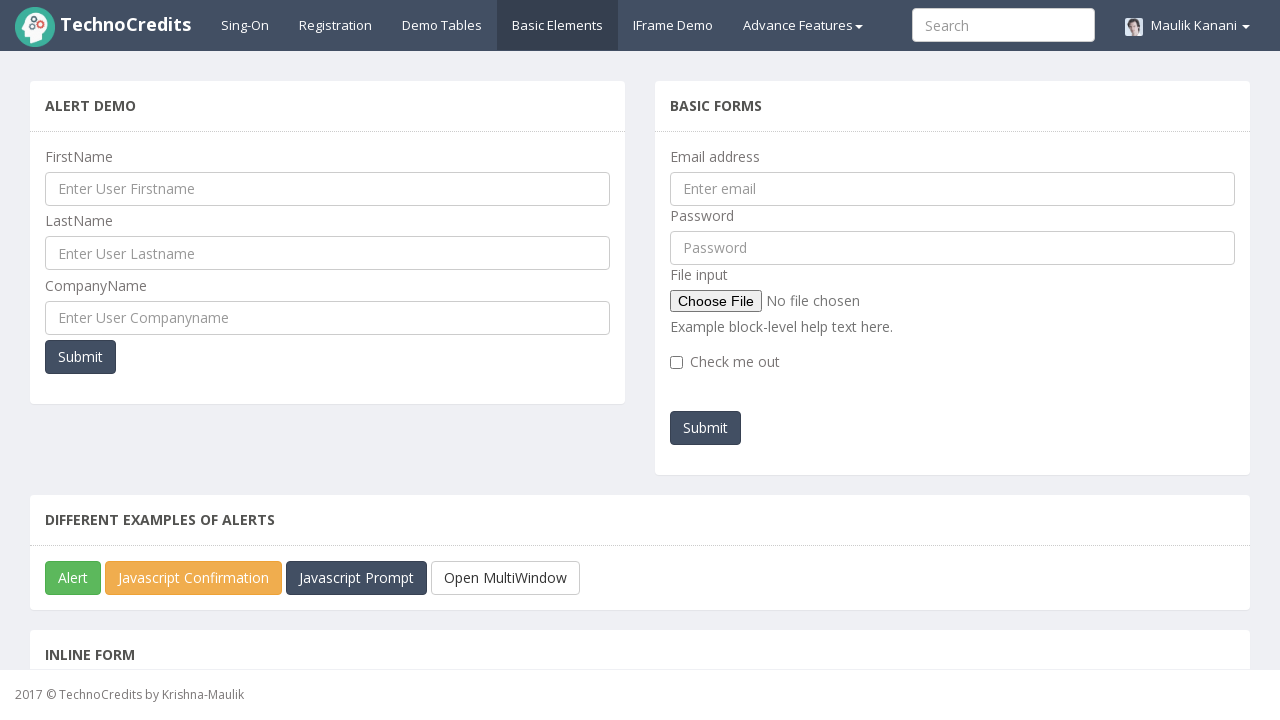

Clicked on JavaScript alert button at (73, 578) on button#javascriptAlert
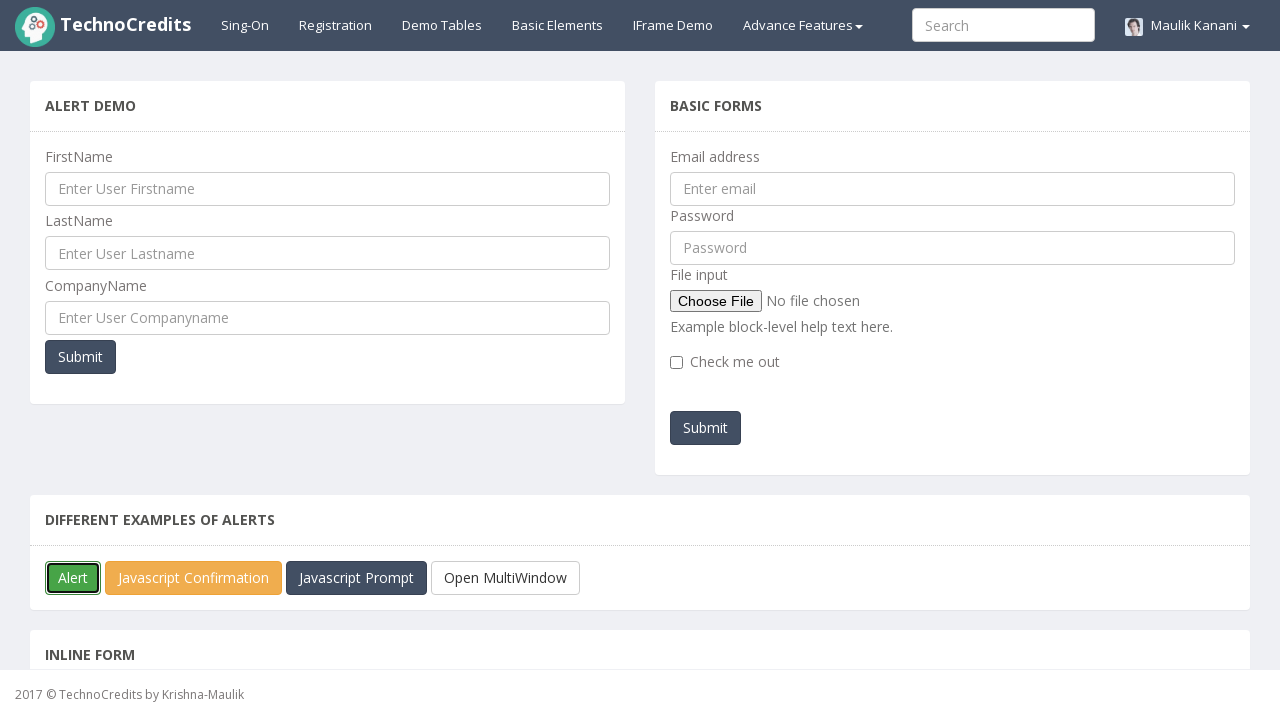

Set up dialog handler to accept alerts
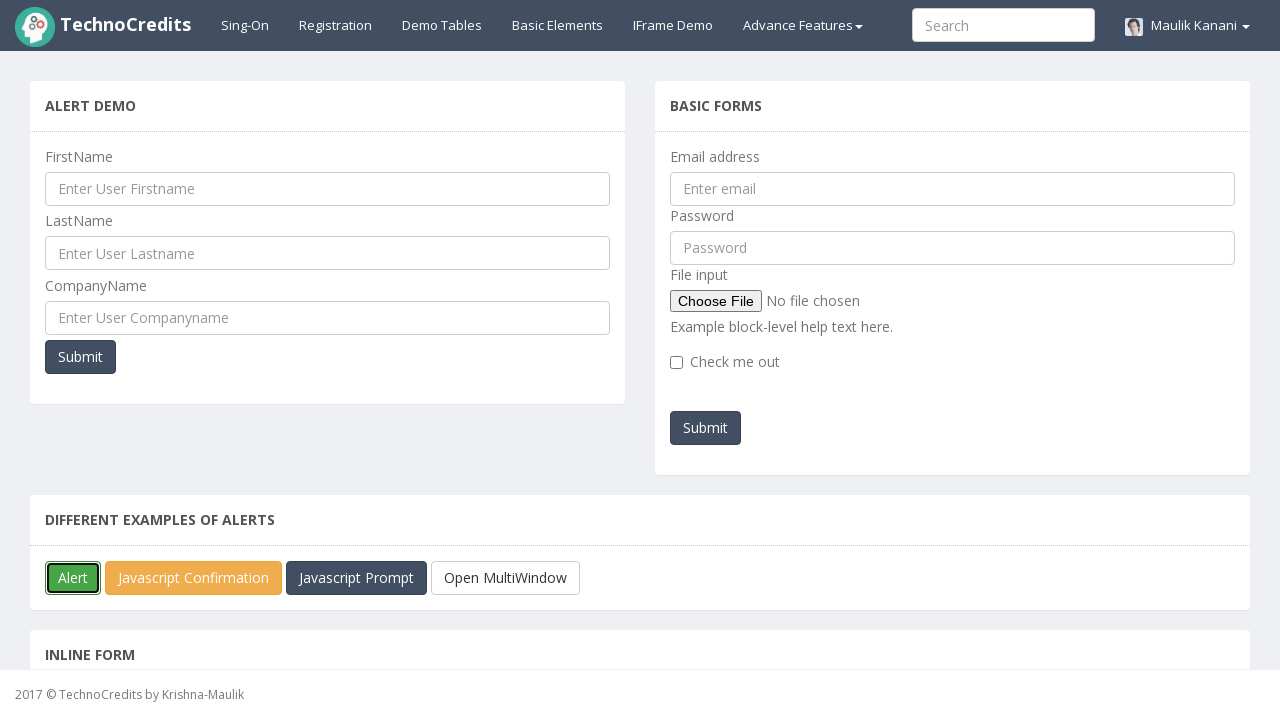

Waited 500ms for alert to be processed
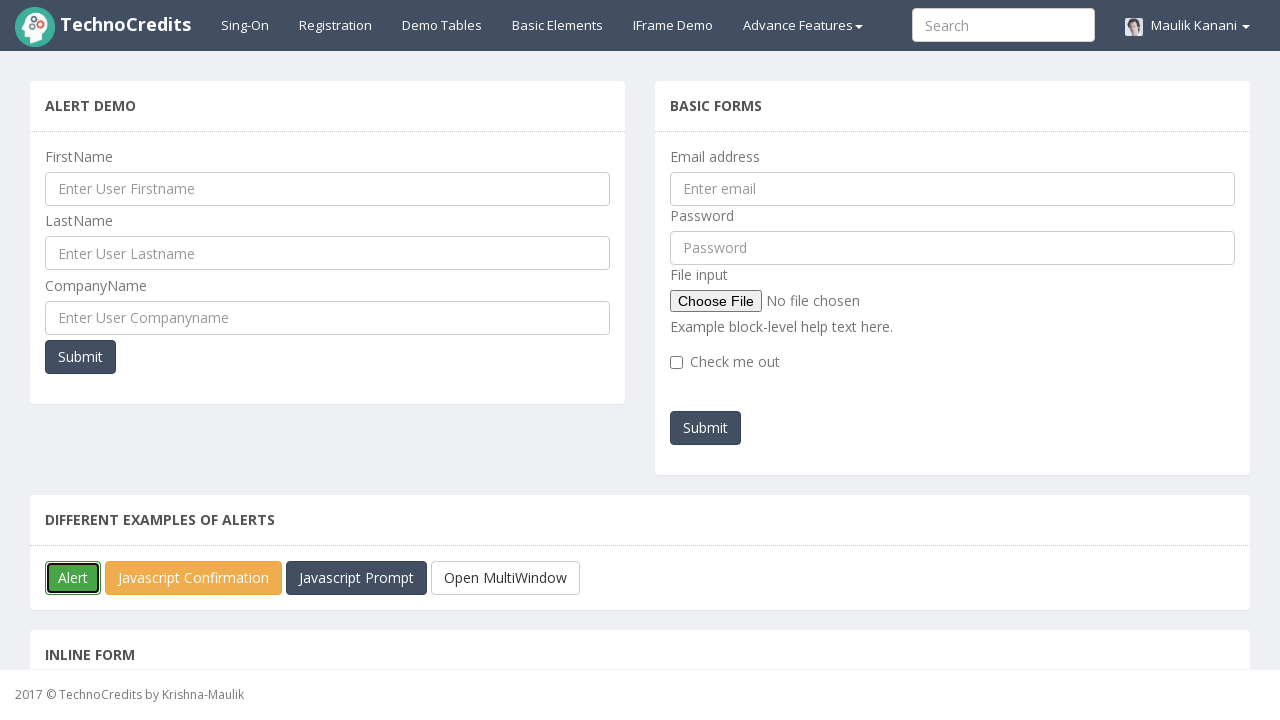

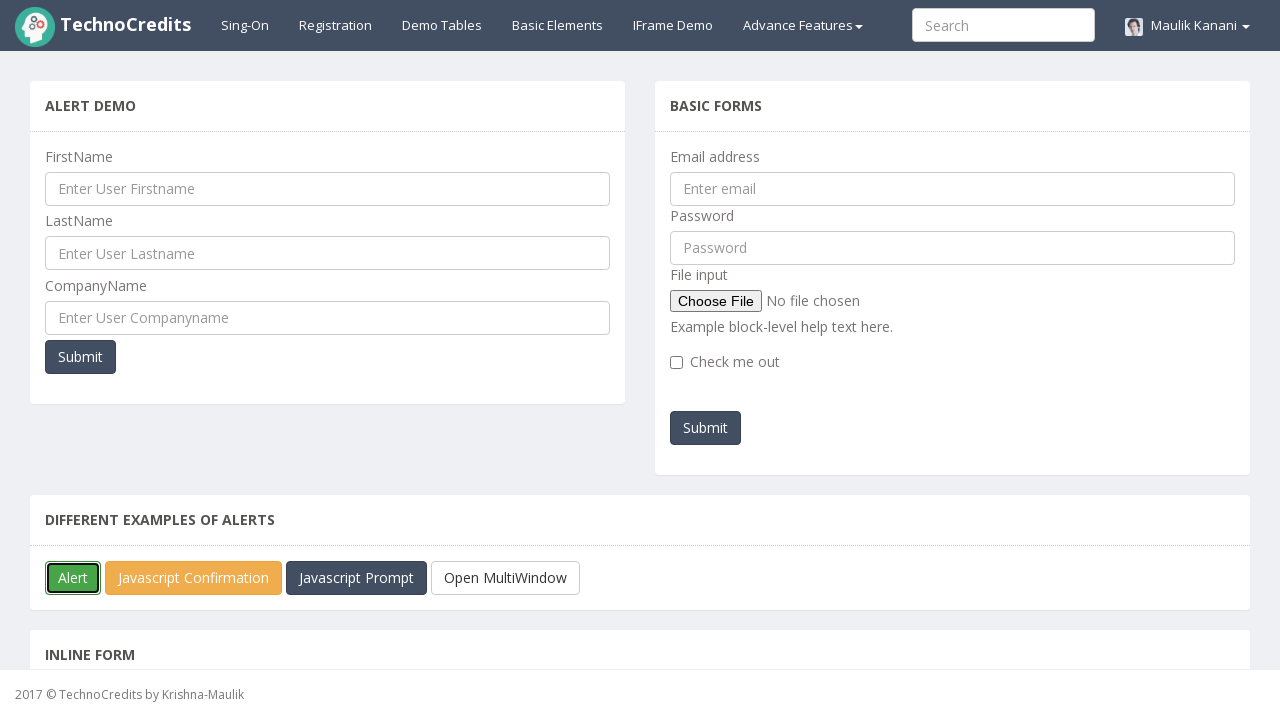